Tests that required text content appears on each page of the hairdresser website, including business name, contact info, and address

Starting URL: https://ntig-uppsala.github.io/Frisor-Saxe/index-fi.html

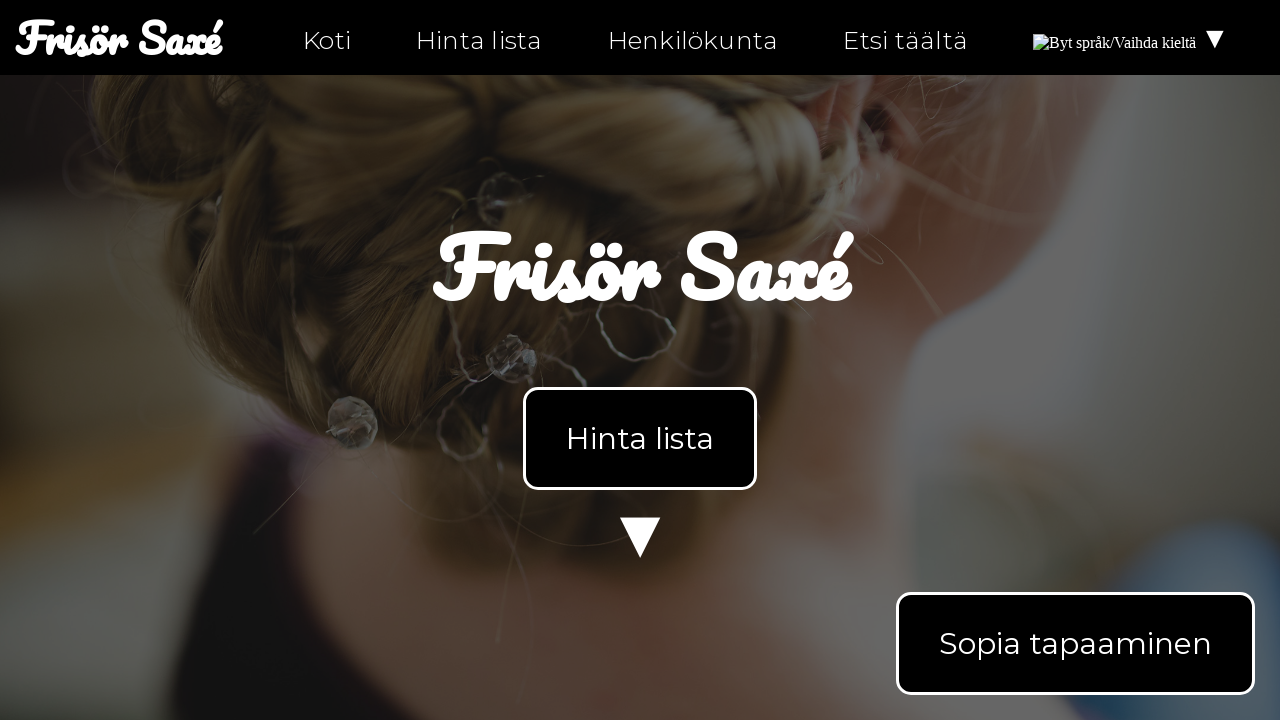

Retrieved text content from index-fi.html page body
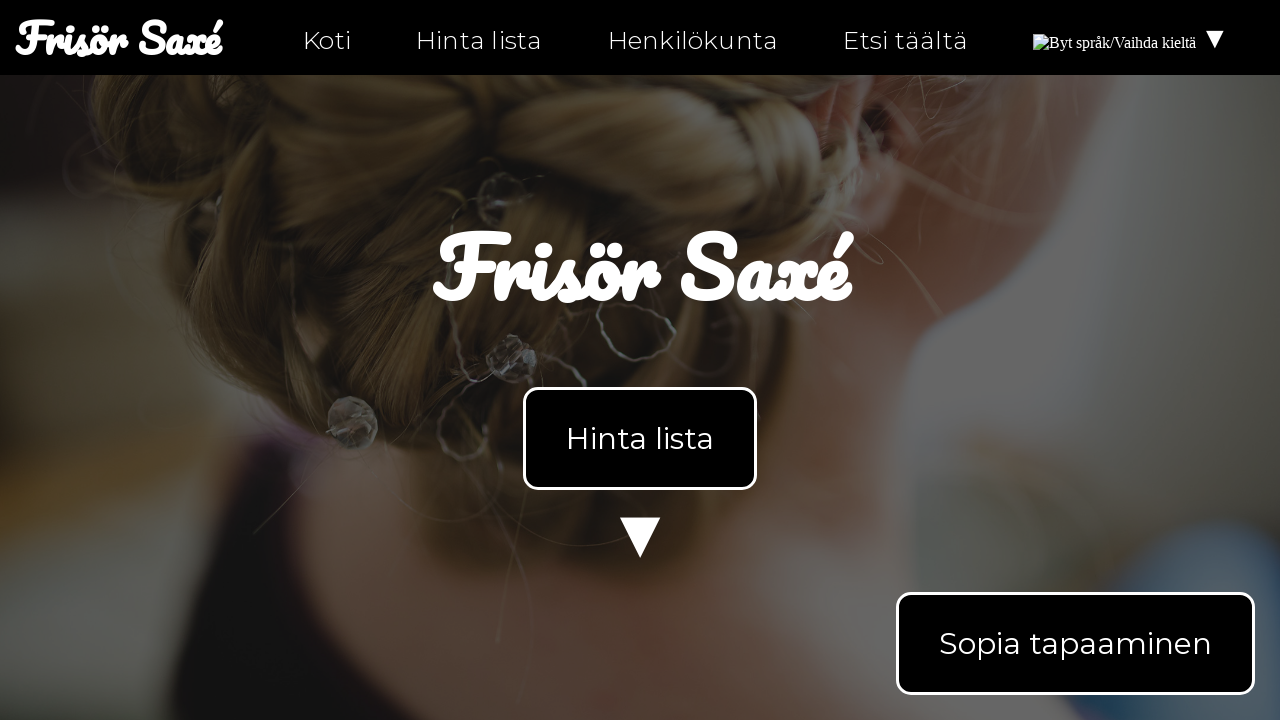

Verified required text 'Frisör Saxé' found on index-fi.html
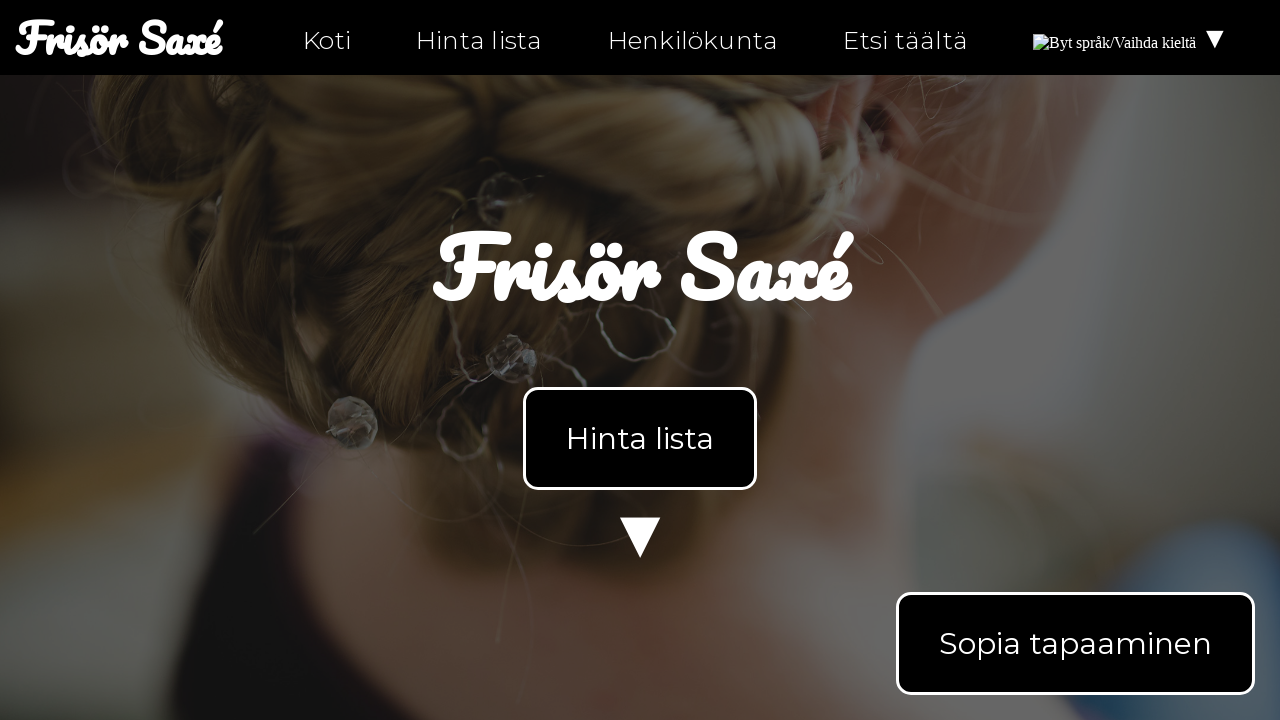

Verified required text 'Aukijat' found on index-fi.html
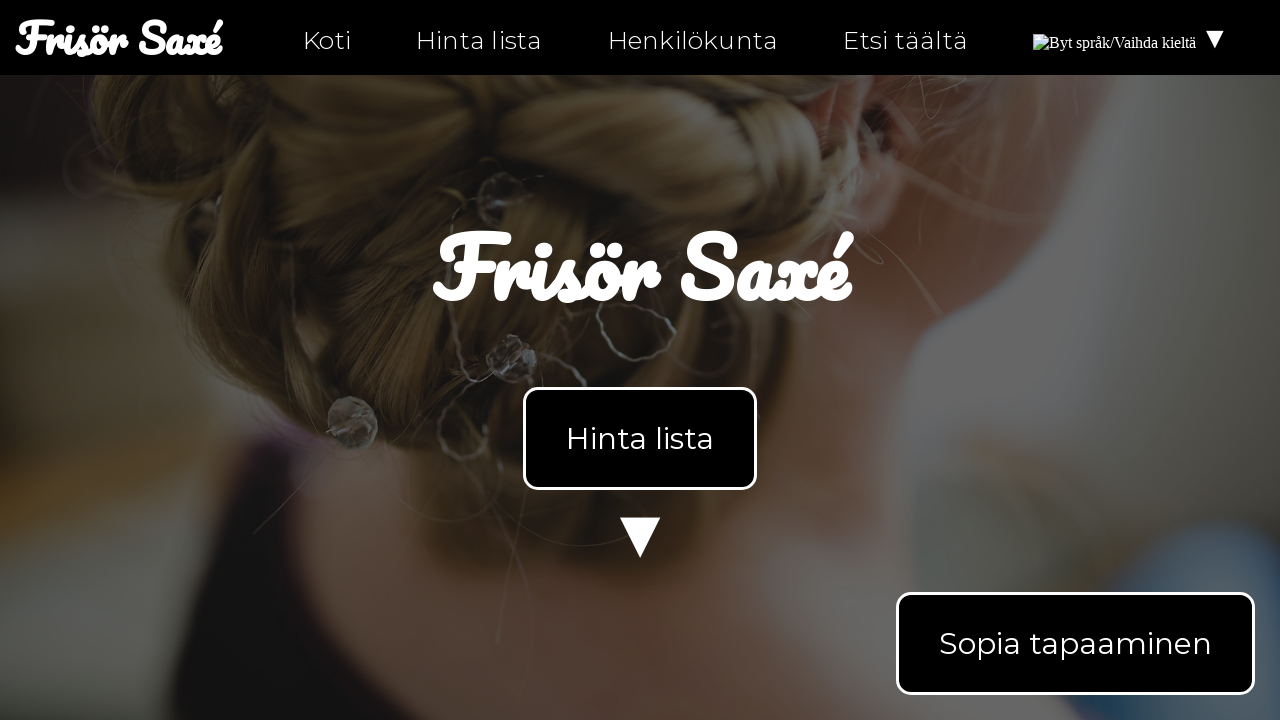

Verified required text 'Ottaa yhteyttä' found on index-fi.html
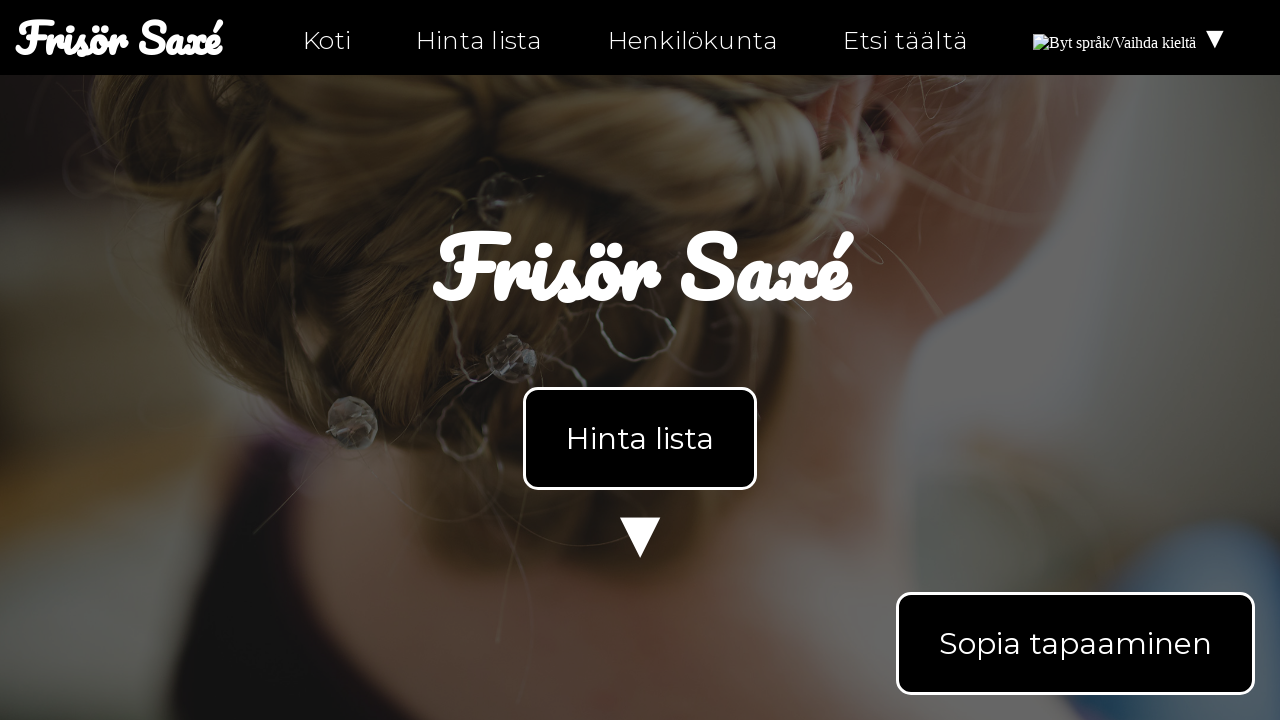

Verified required text '0630-555-555' found on index-fi.html
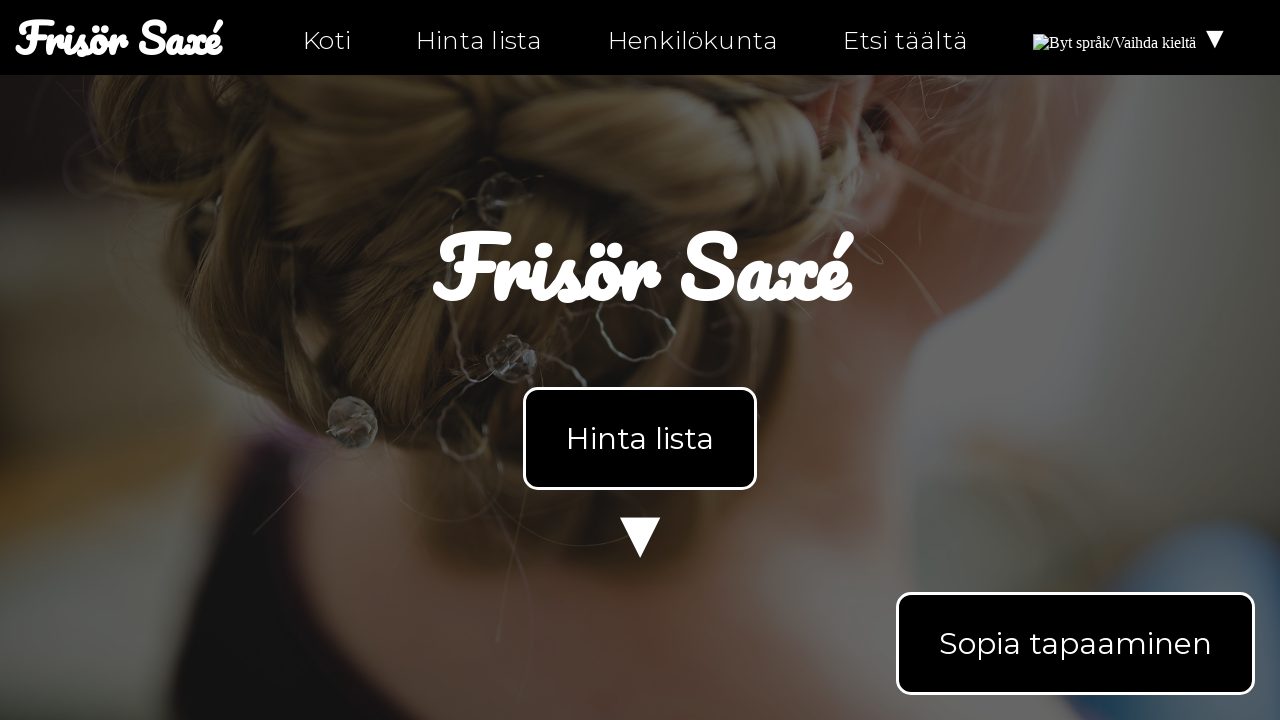

Verified required text 'info@ntig-uppsala.github.io' found on index-fi.html
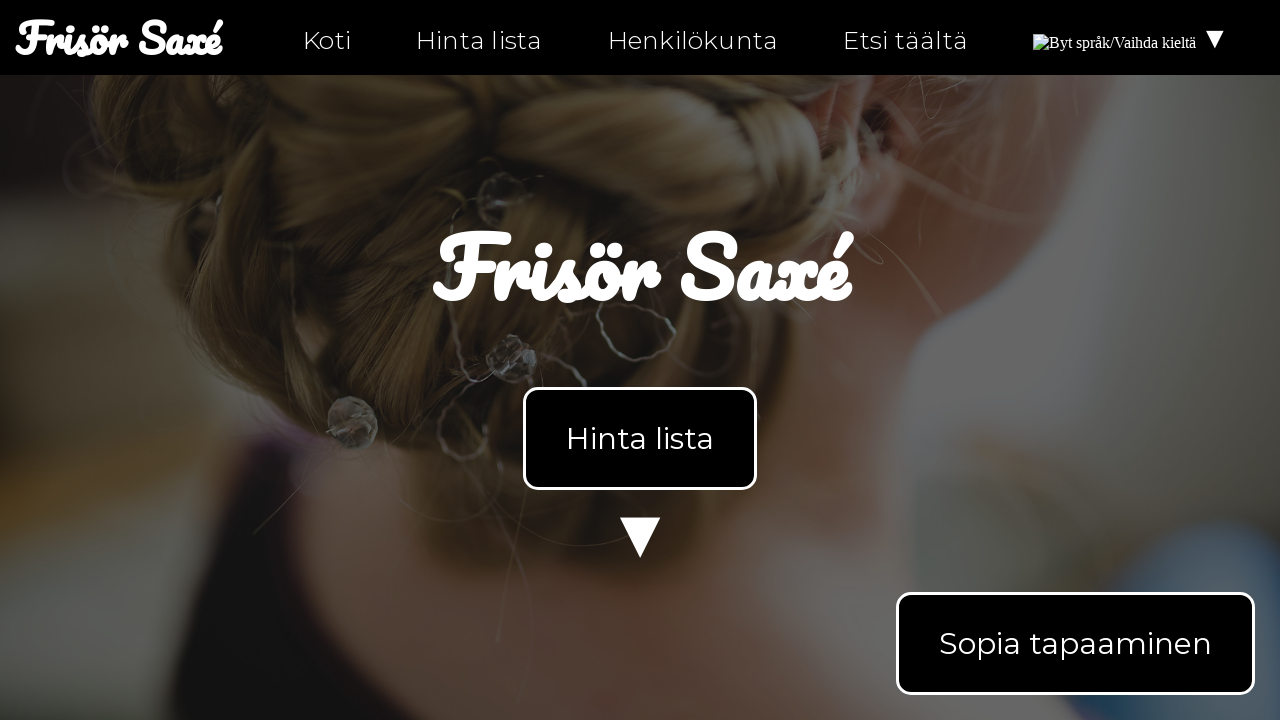

Verified required text 'Etsi täältä' found on index-fi.html
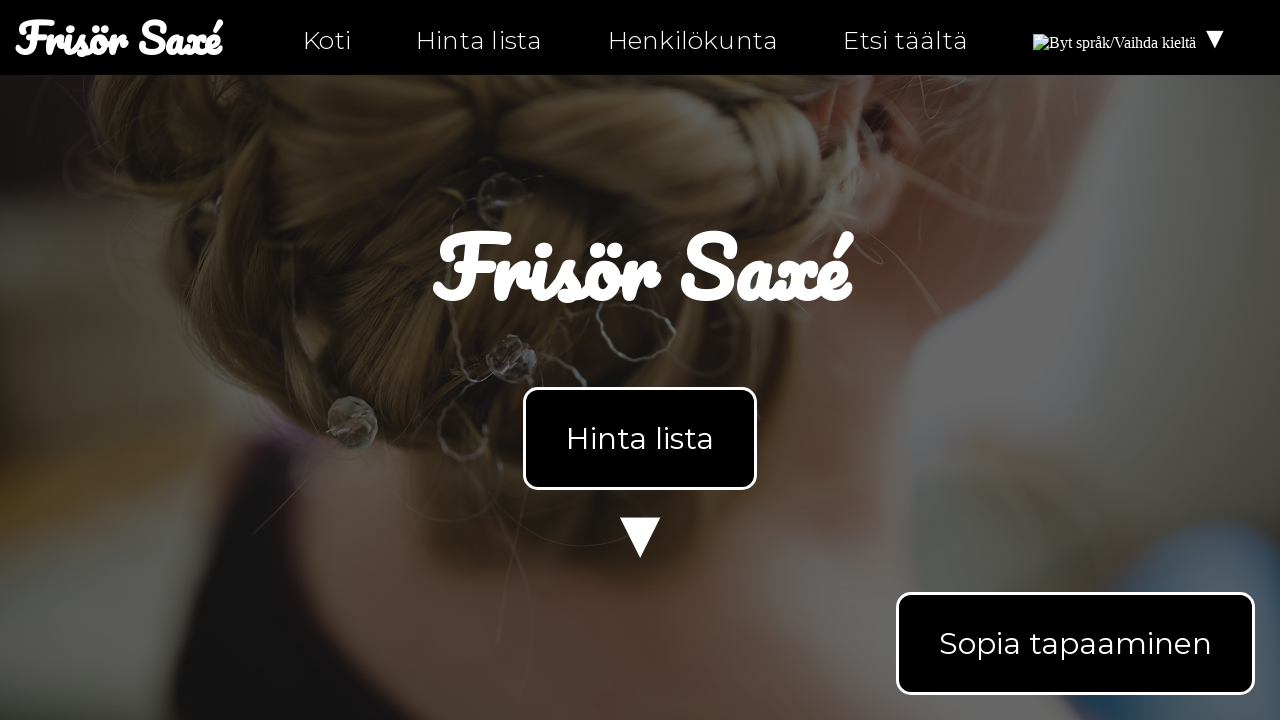

Verified required text 'Fjällgatan 32H' found on index-fi.html
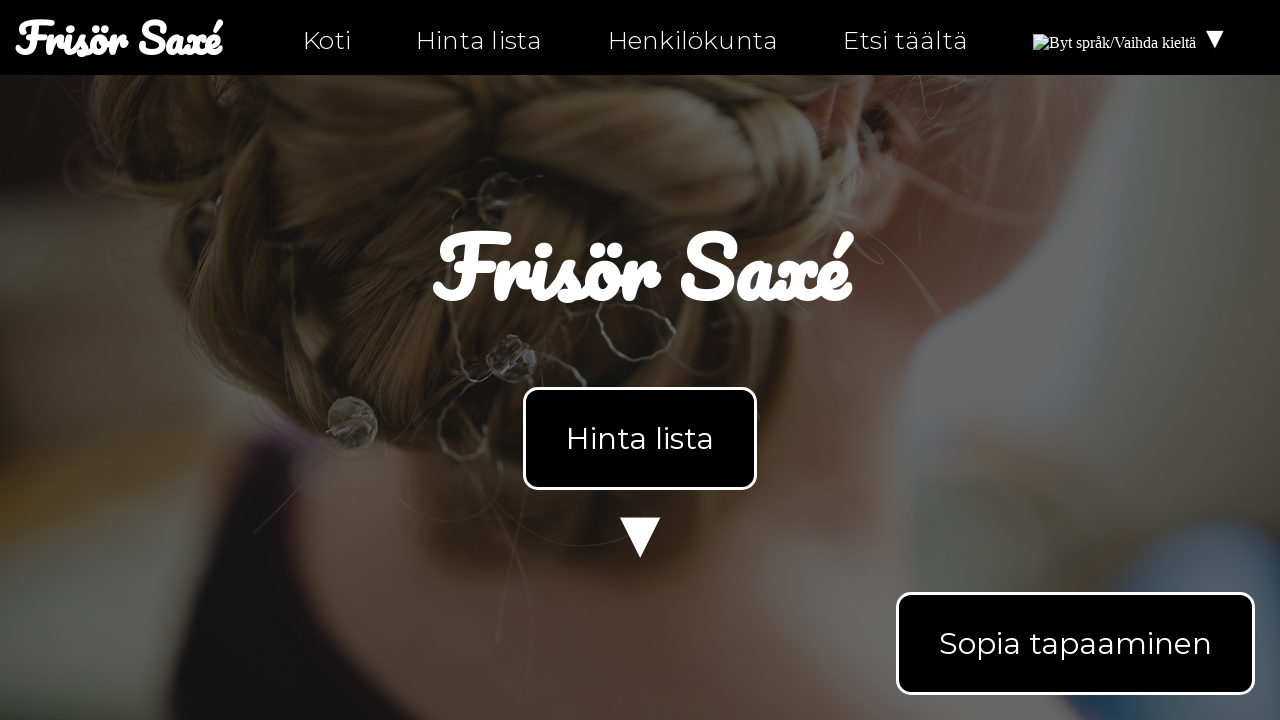

Verified required text '981 39, Kiruna' found on index-fi.html
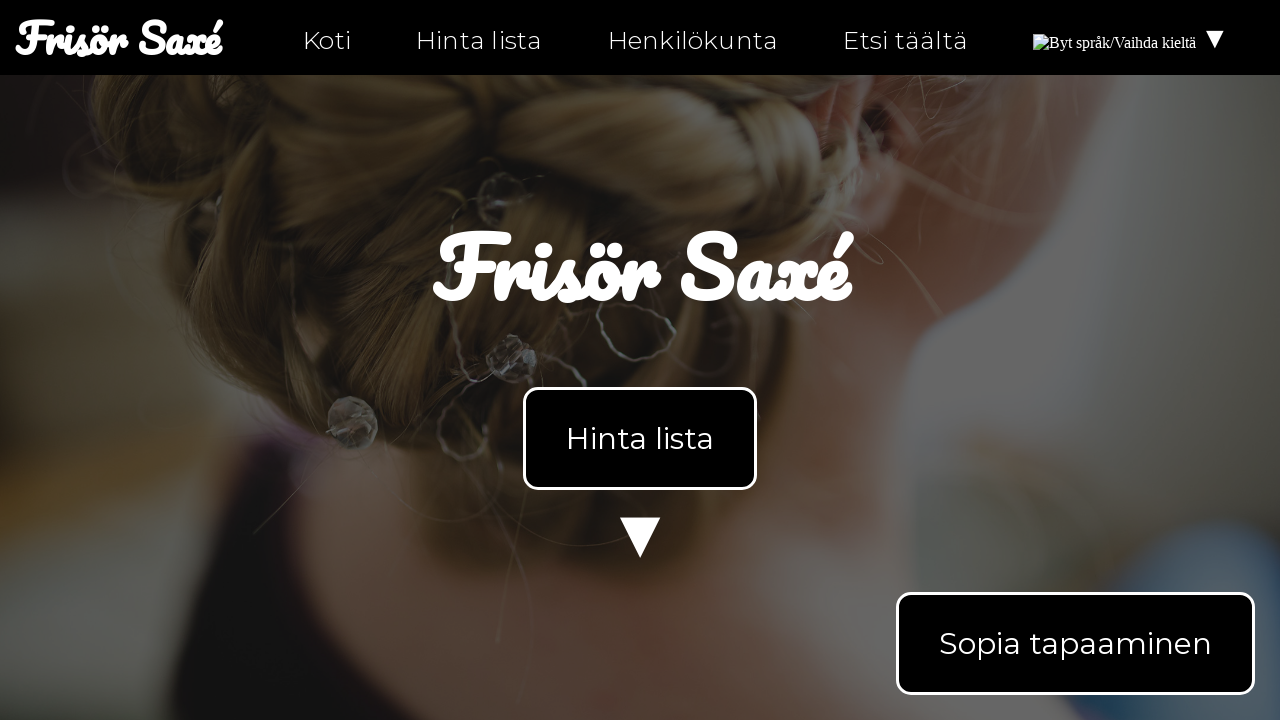

Verified required text 'Kartta meille' found on index-fi.html
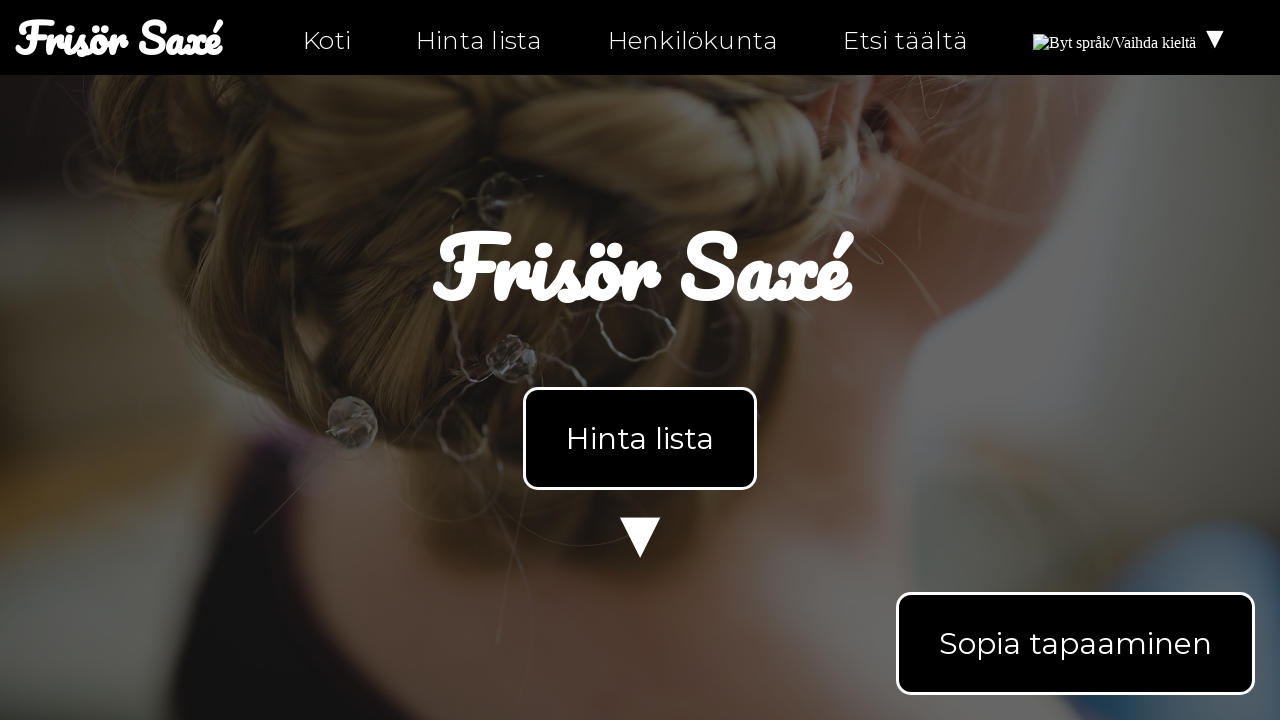

Navigated to personal-fi.html page
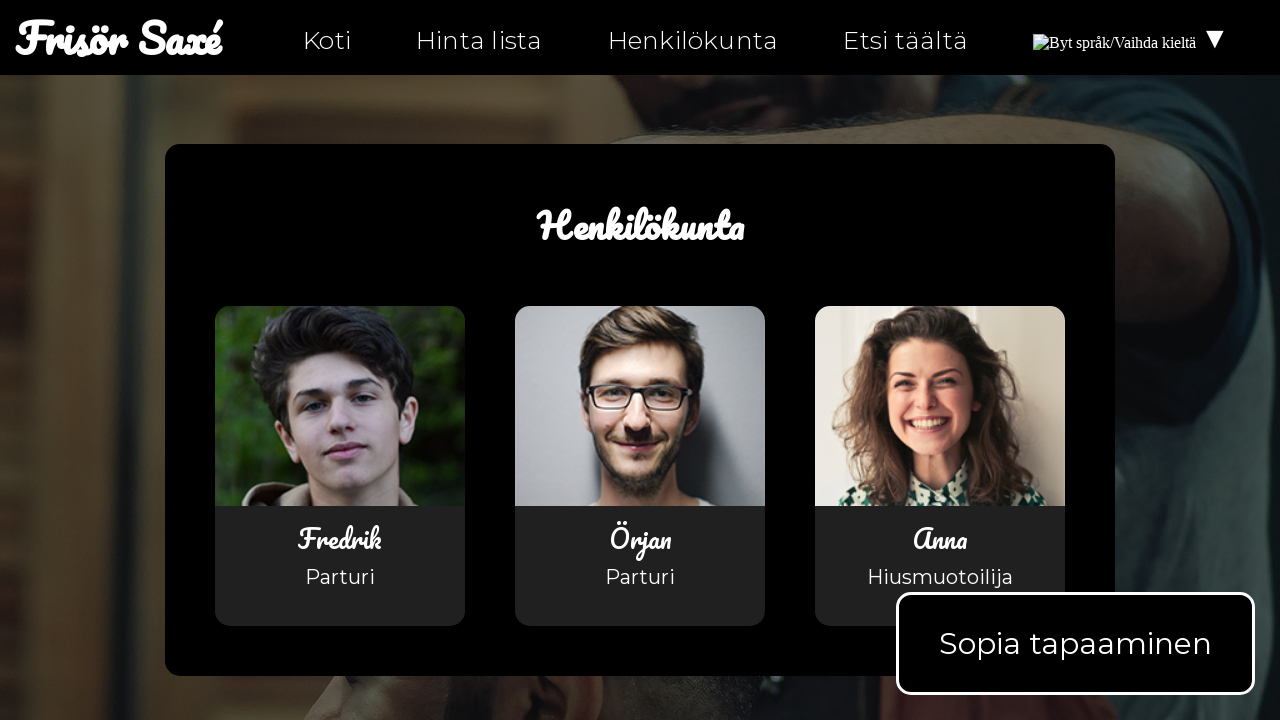

Retrieved text content from personal-fi.html page body
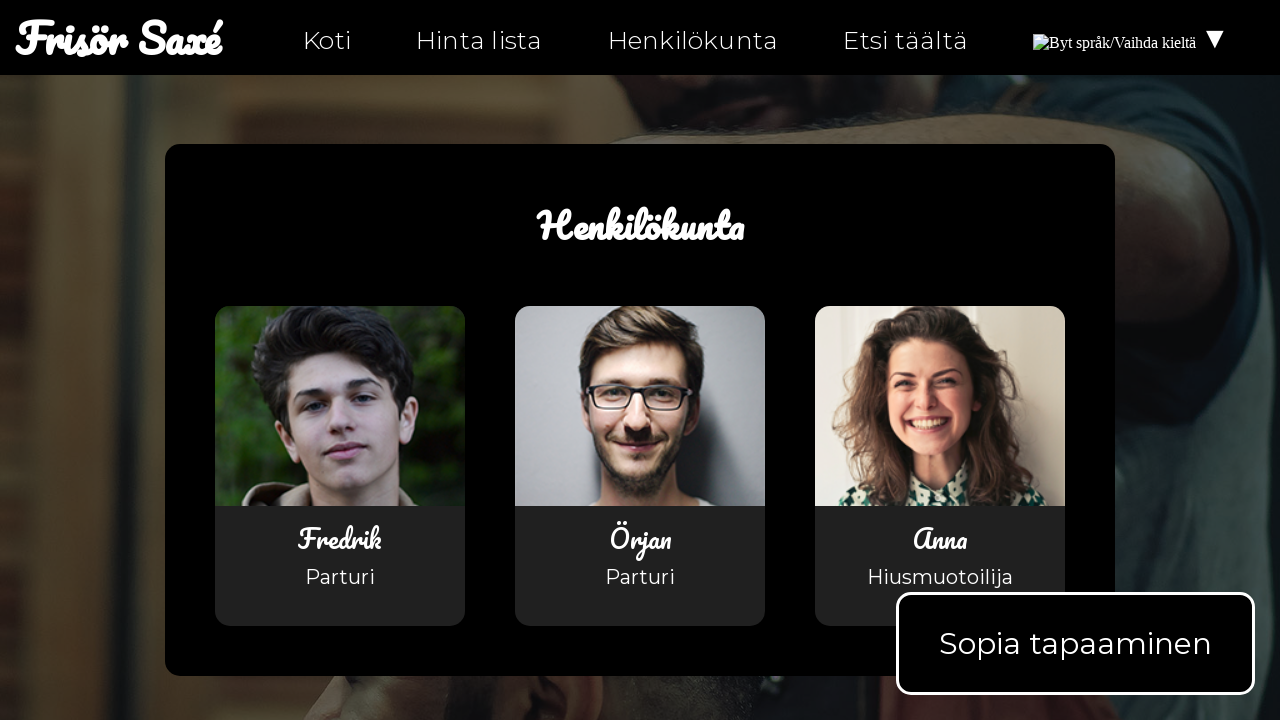

Verified required text 'Frisör Saxé' found on personal-fi.html
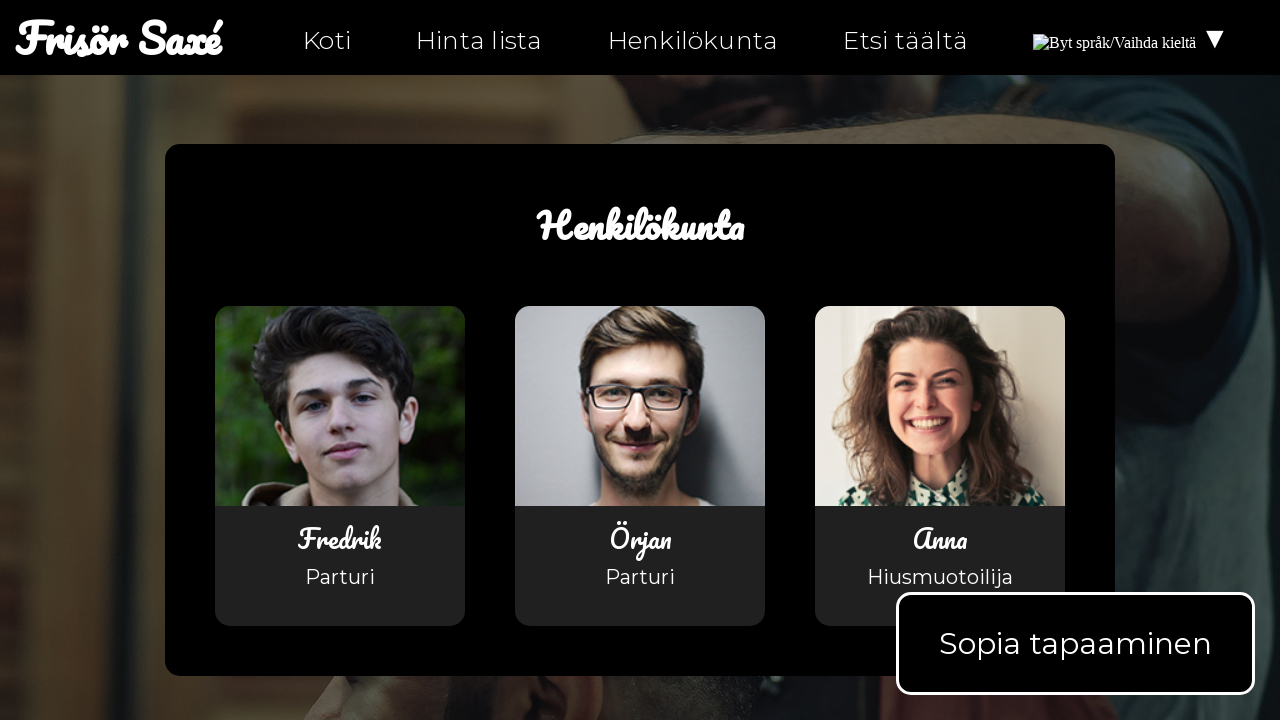

Verified required text 'Aukijat' found on personal-fi.html
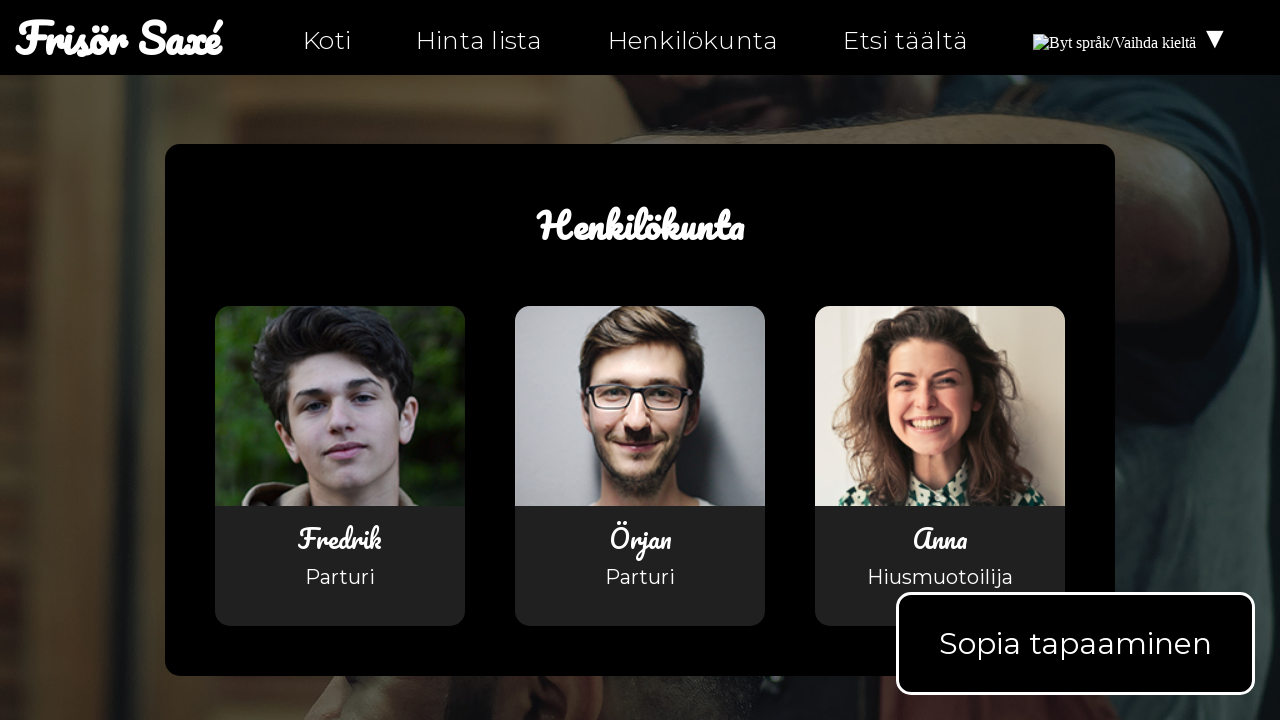

Verified required text 'Ottaa yhteyttä' found on personal-fi.html
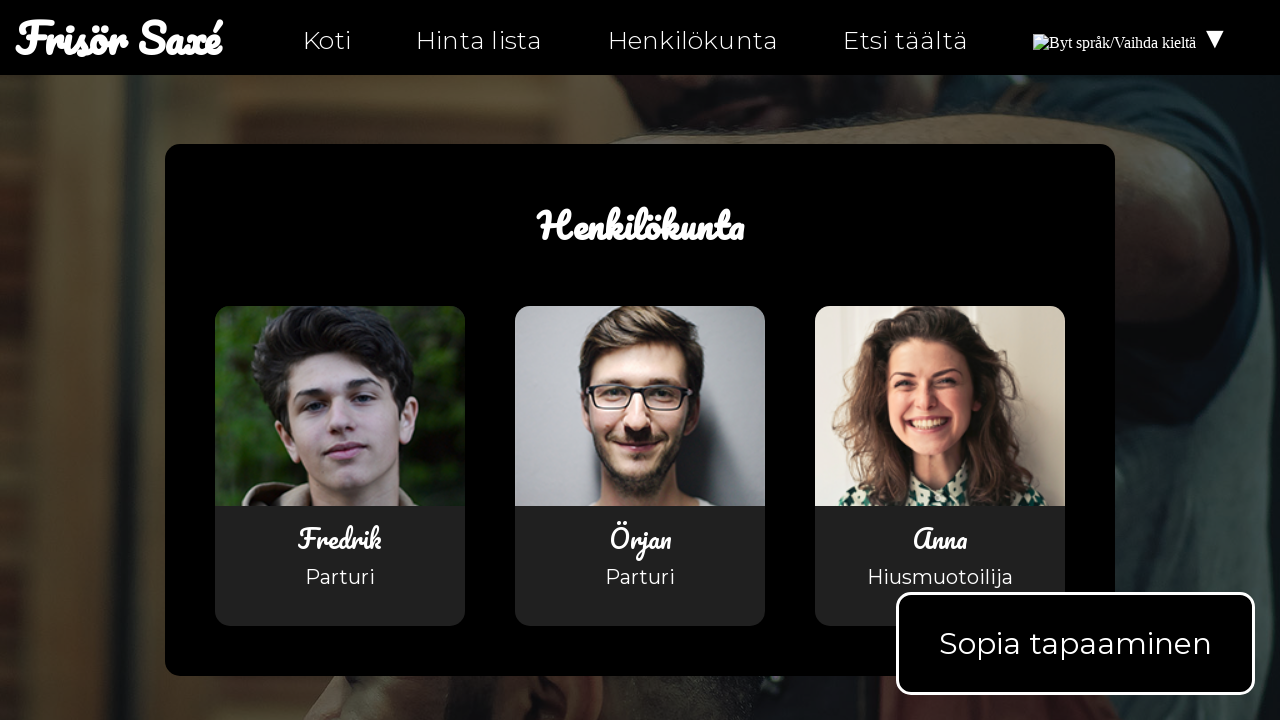

Verified required text '0630-555-555' found on personal-fi.html
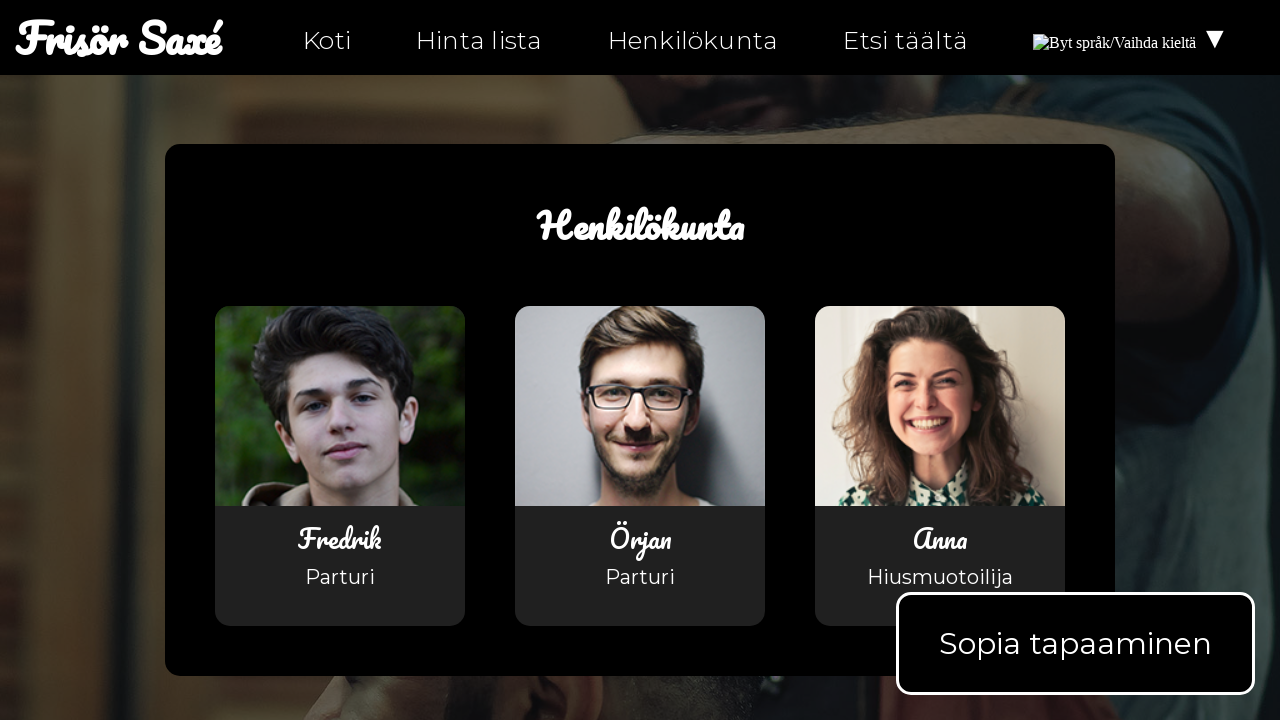

Verified required text 'info@ntig-uppsala.github.io' found on personal-fi.html
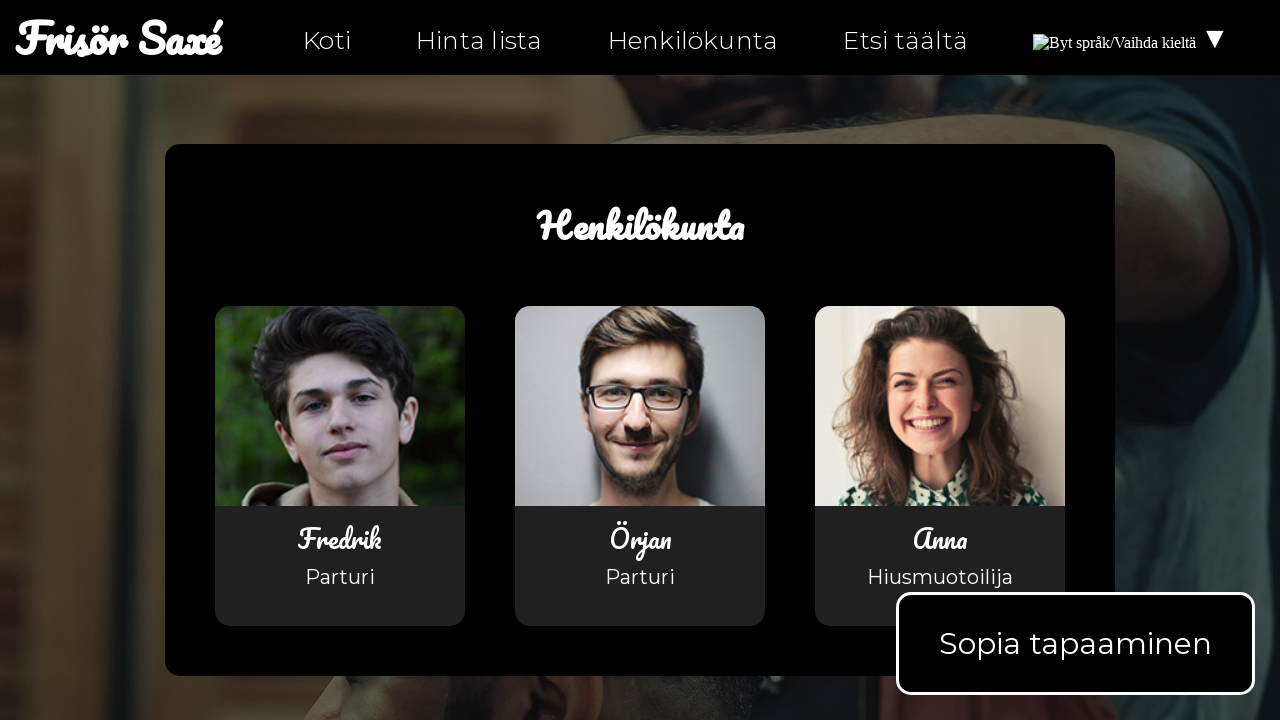

Verified required text 'Etsi täältä' found on personal-fi.html
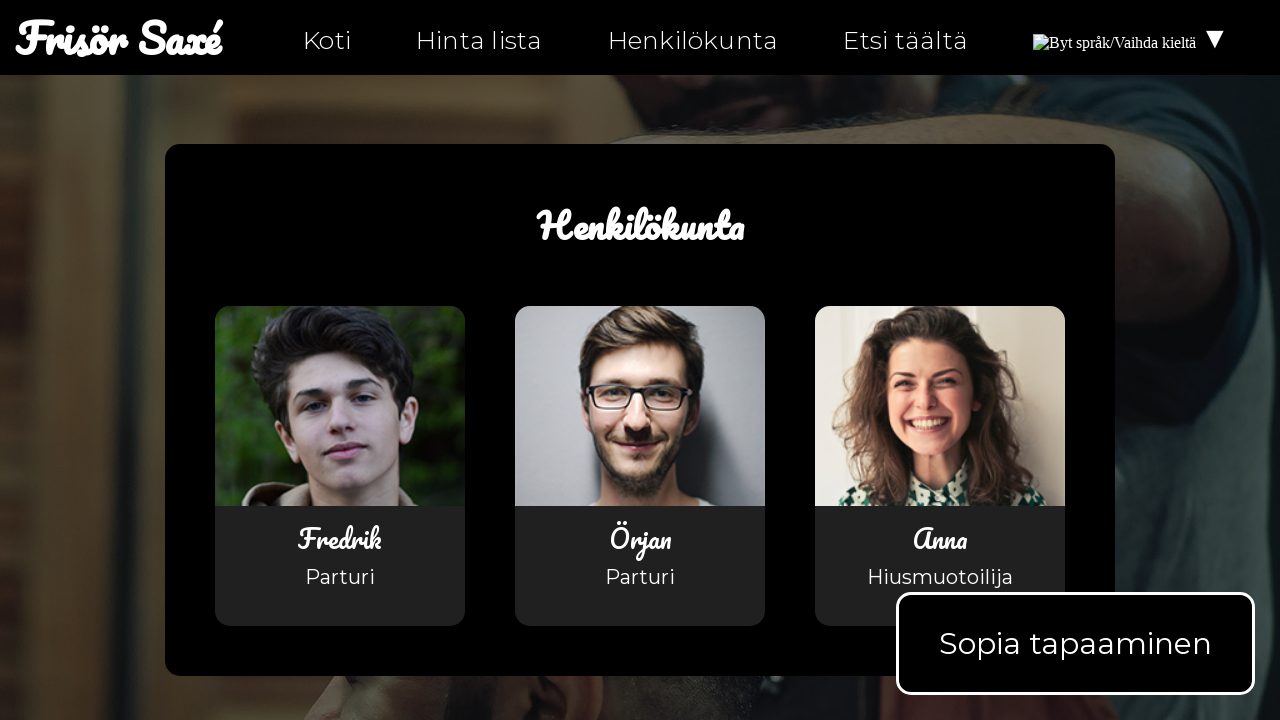

Verified required text 'Fjällgatan 32H' found on personal-fi.html
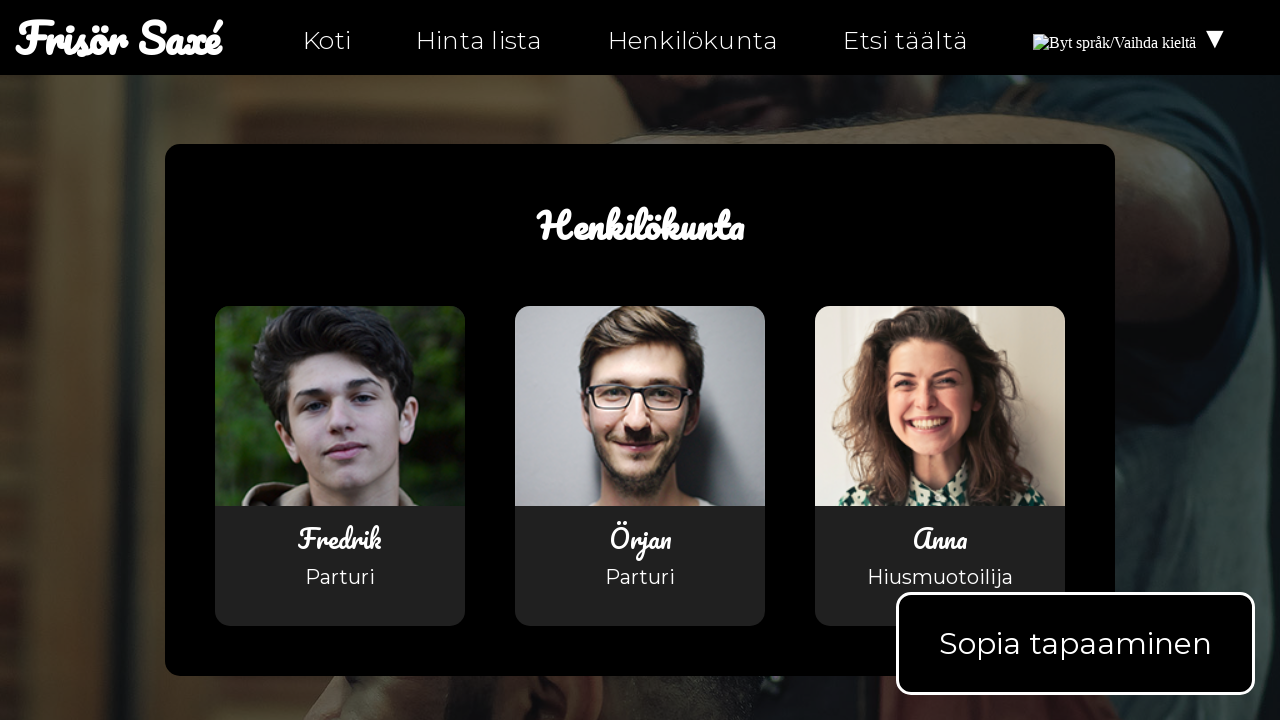

Verified required text '981 39, Kiruna' found on personal-fi.html
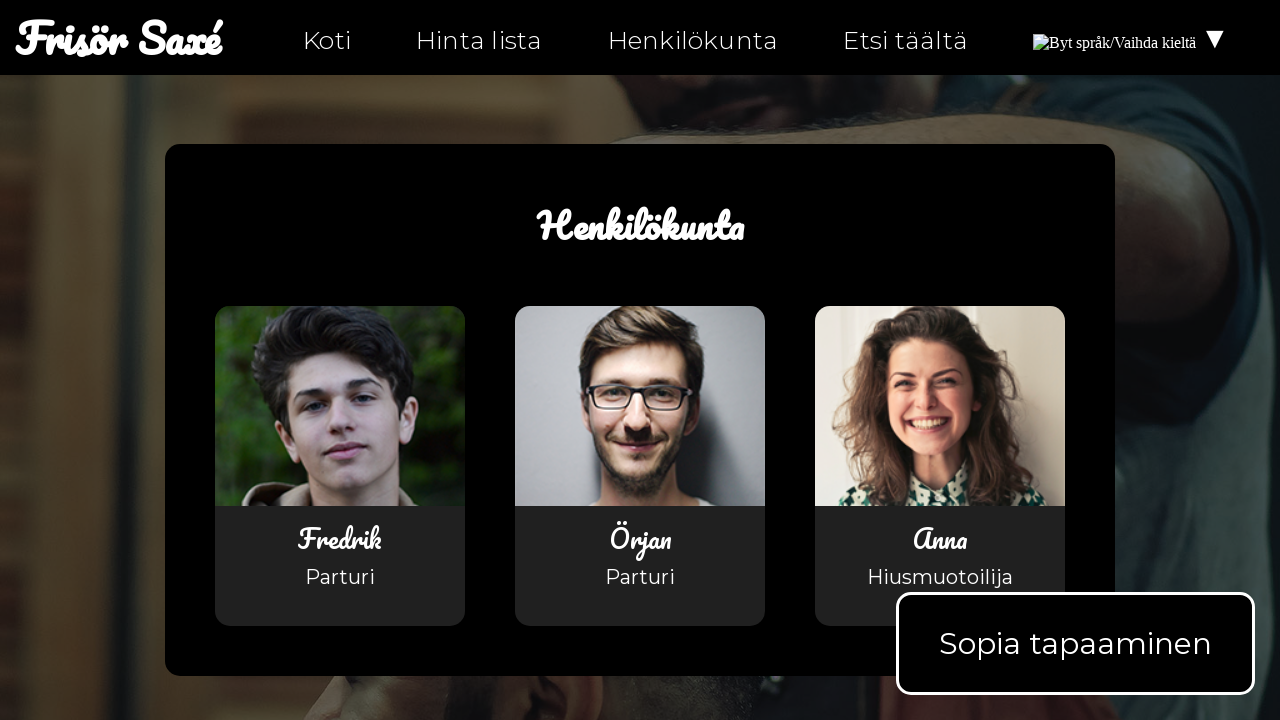

Verified required text 'Kartta meille' found on personal-fi.html
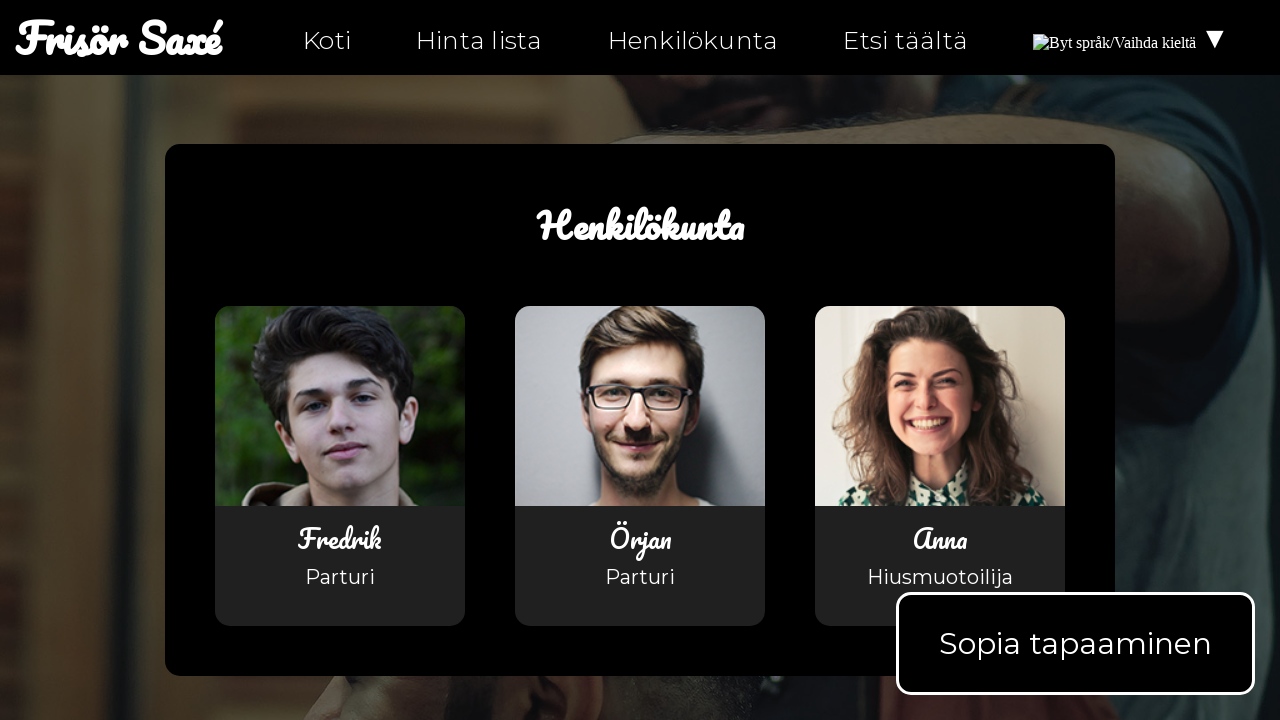

Navigated to hitta-hit-fi.html page
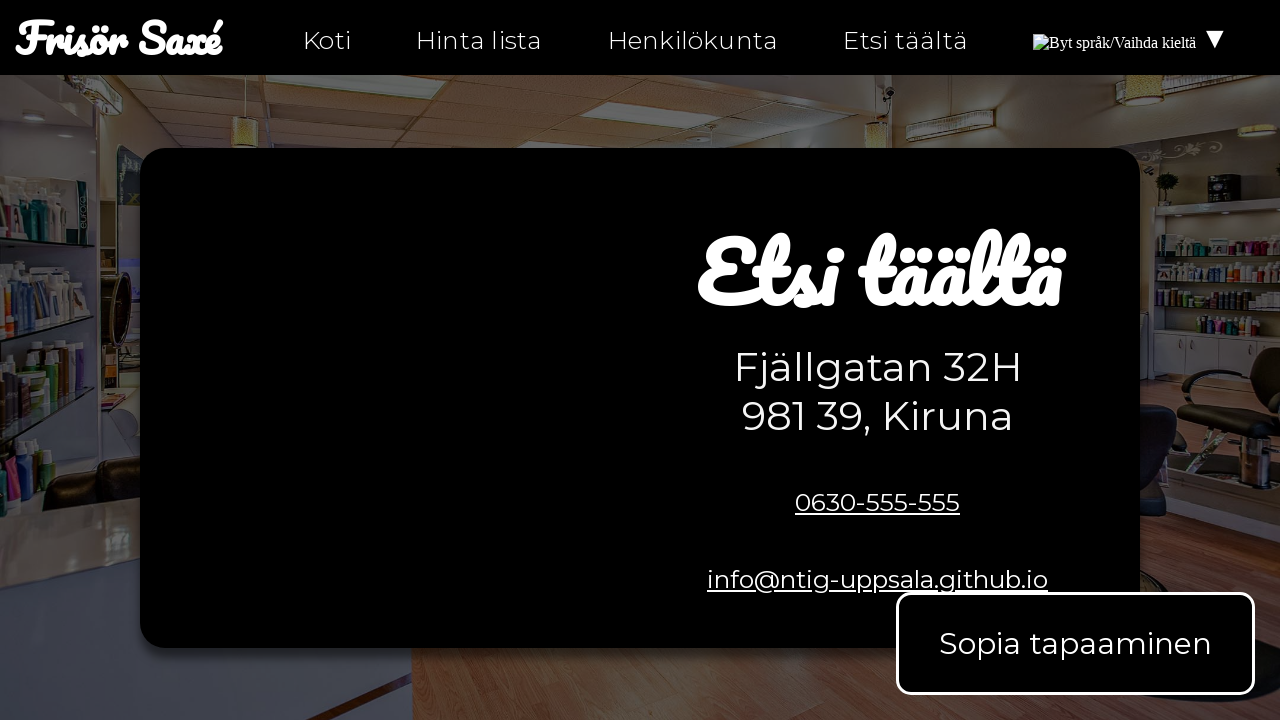

Retrieved text content from hitta-hit-fi.html page body
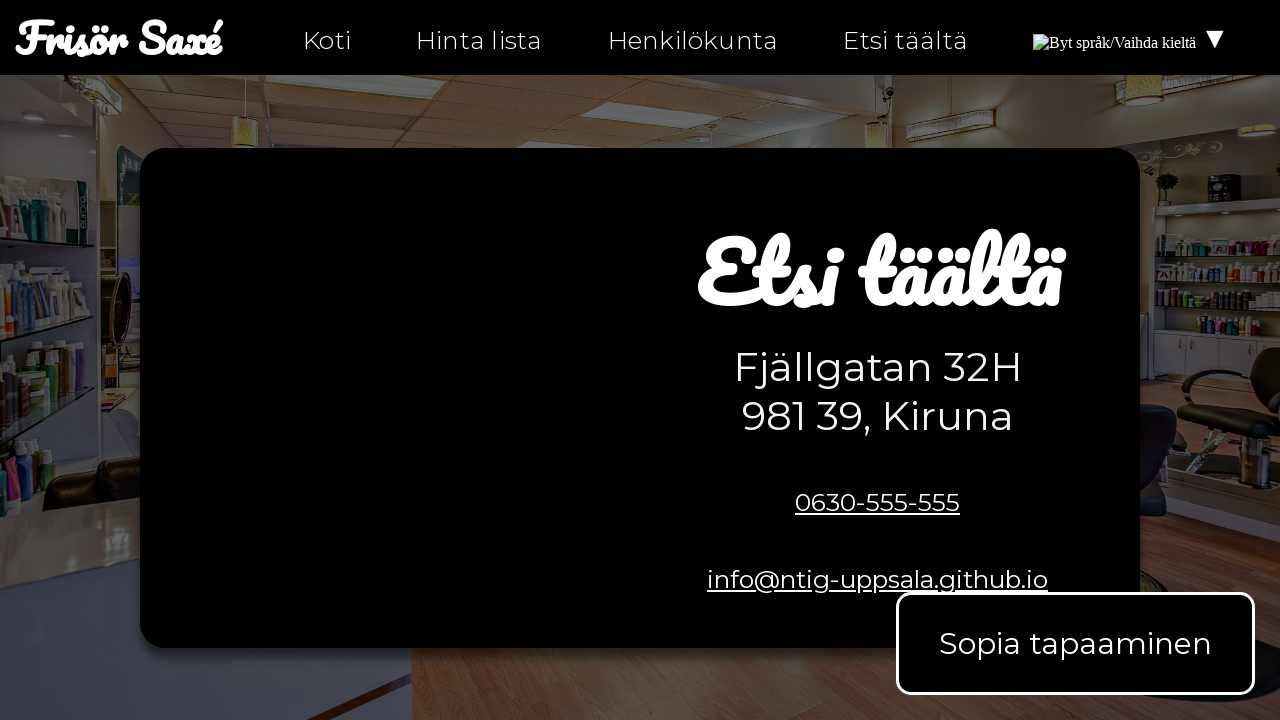

Verified required text 'Frisör Saxé' found on hitta-hit-fi.html
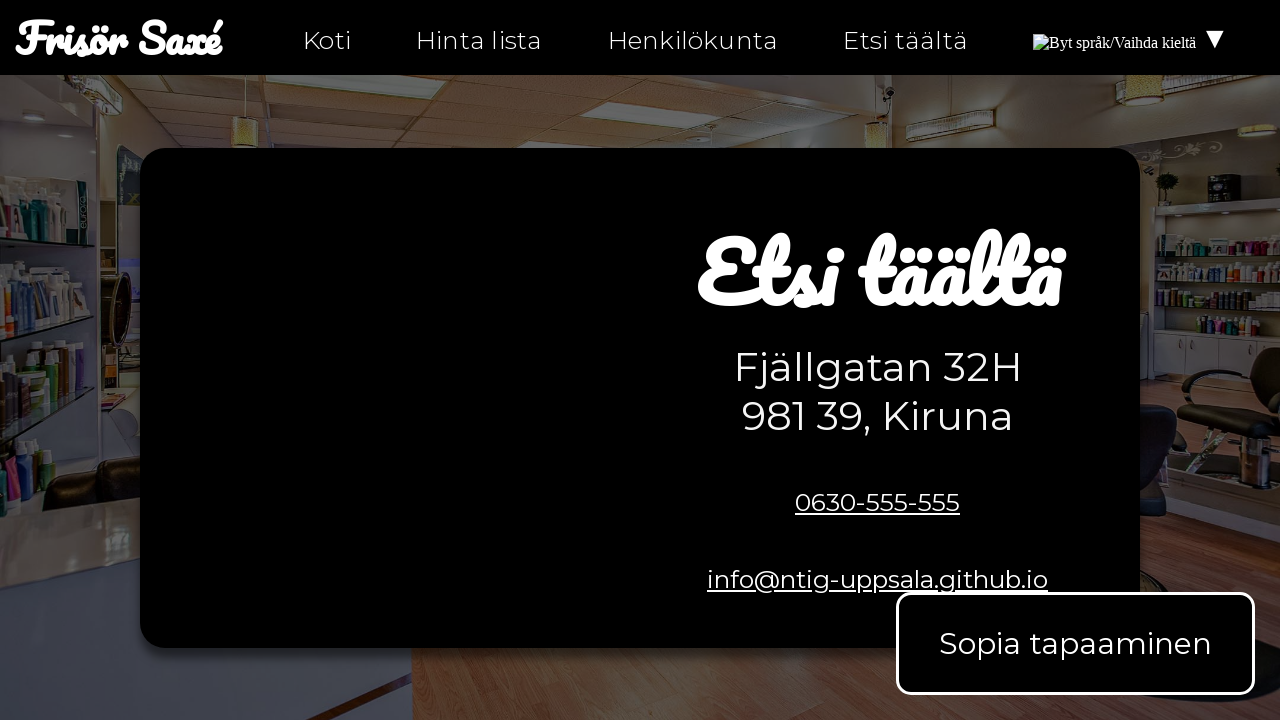

Verified required text 'Aukijat' found on hitta-hit-fi.html
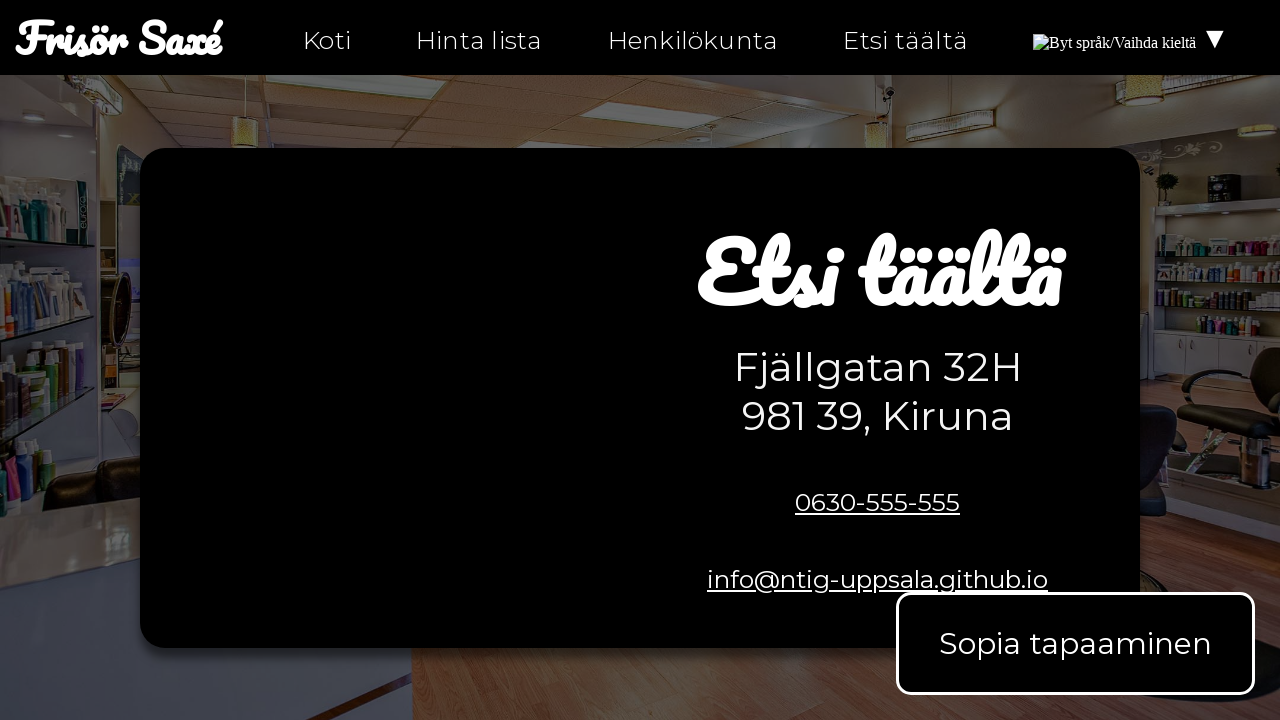

Verified required text 'Ottaa yhteyttä' found on hitta-hit-fi.html
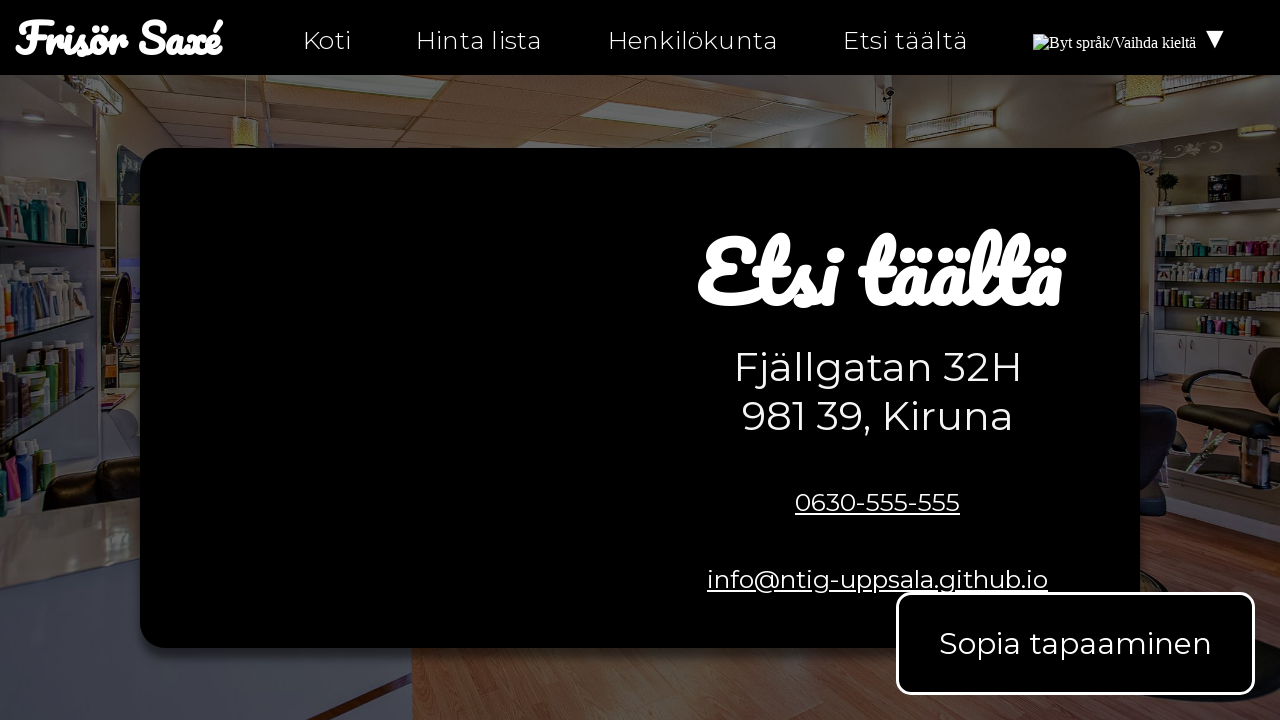

Verified required text '0630-555-555' found on hitta-hit-fi.html
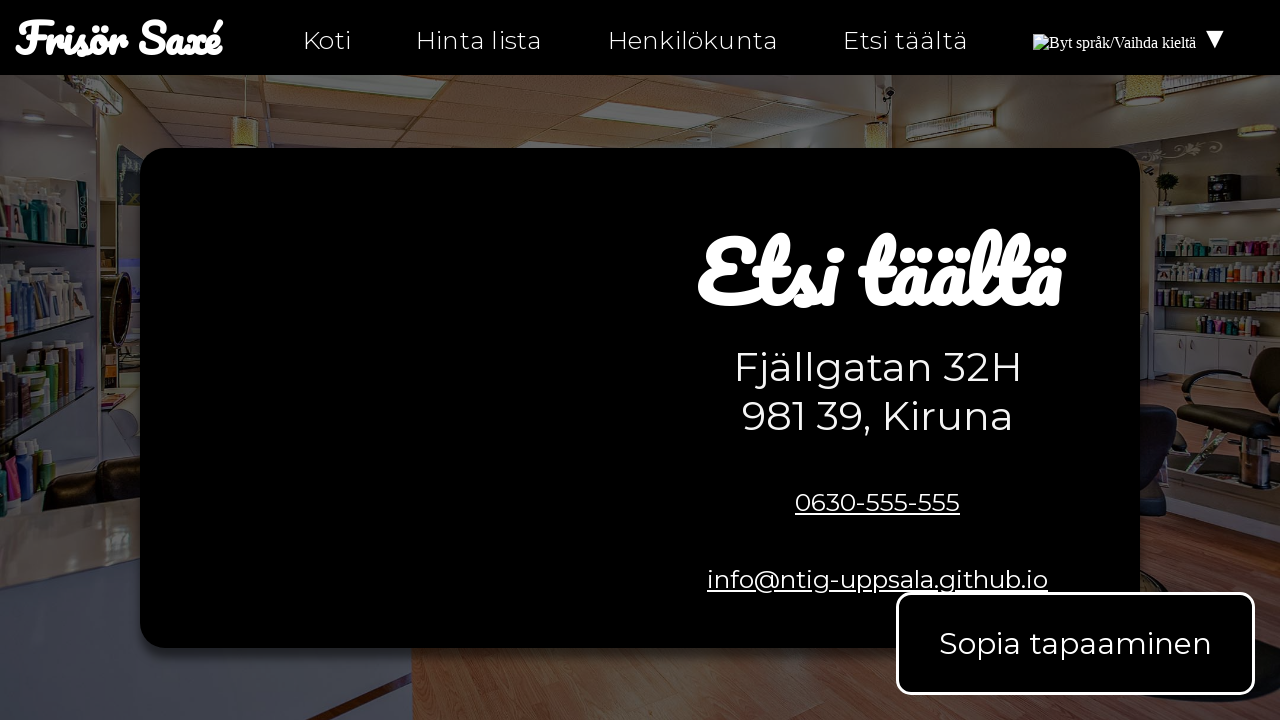

Verified required text 'info@ntig-uppsala.github.io' found on hitta-hit-fi.html
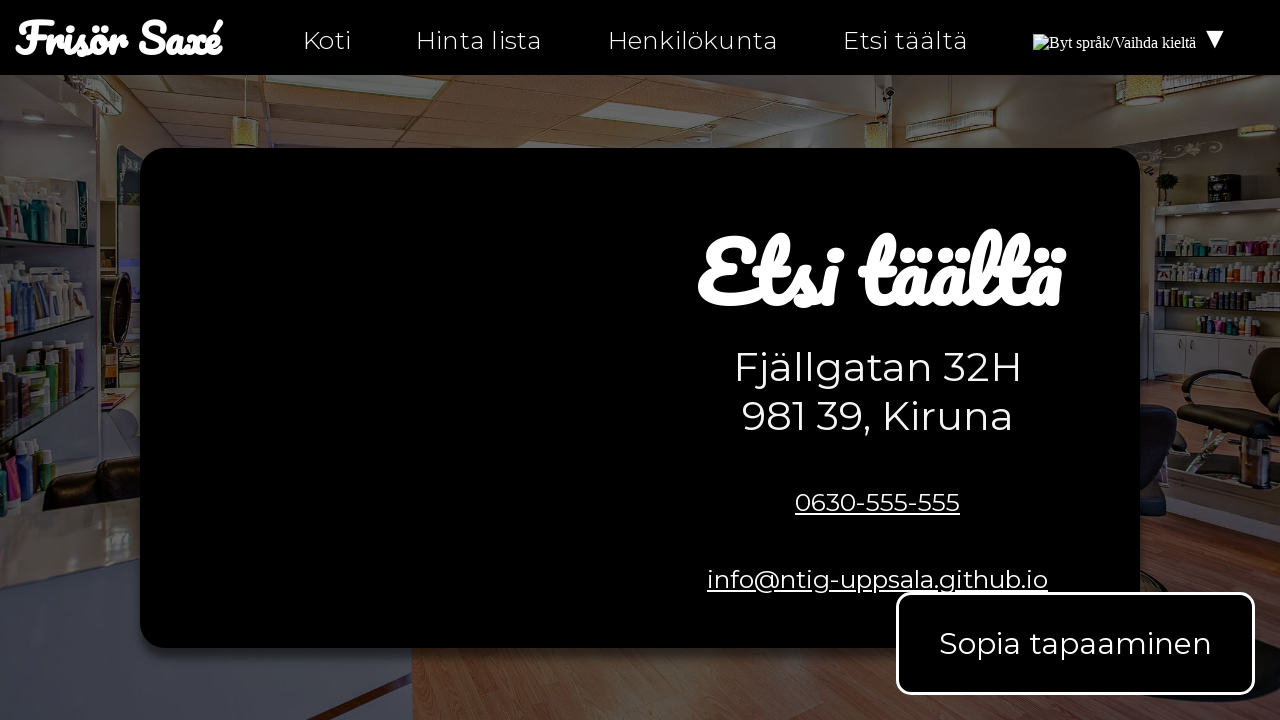

Verified required text 'Etsi täältä' found on hitta-hit-fi.html
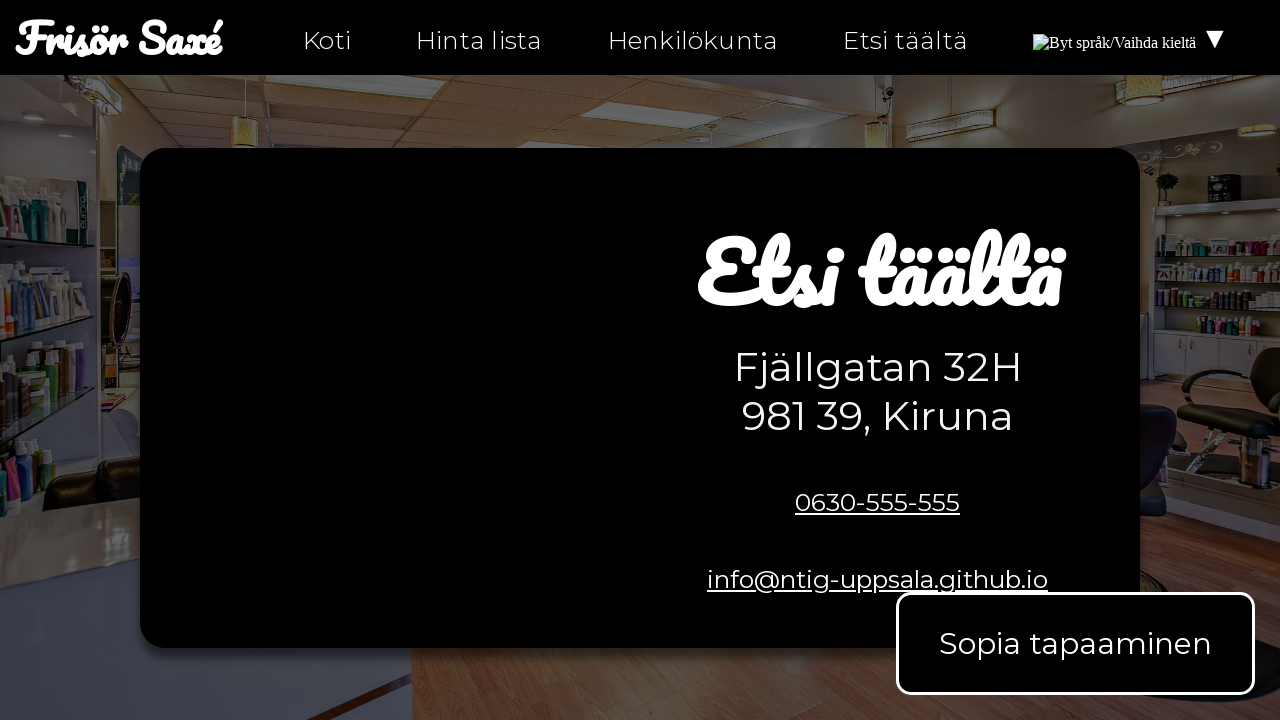

Verified required text 'Fjällgatan 32H' found on hitta-hit-fi.html
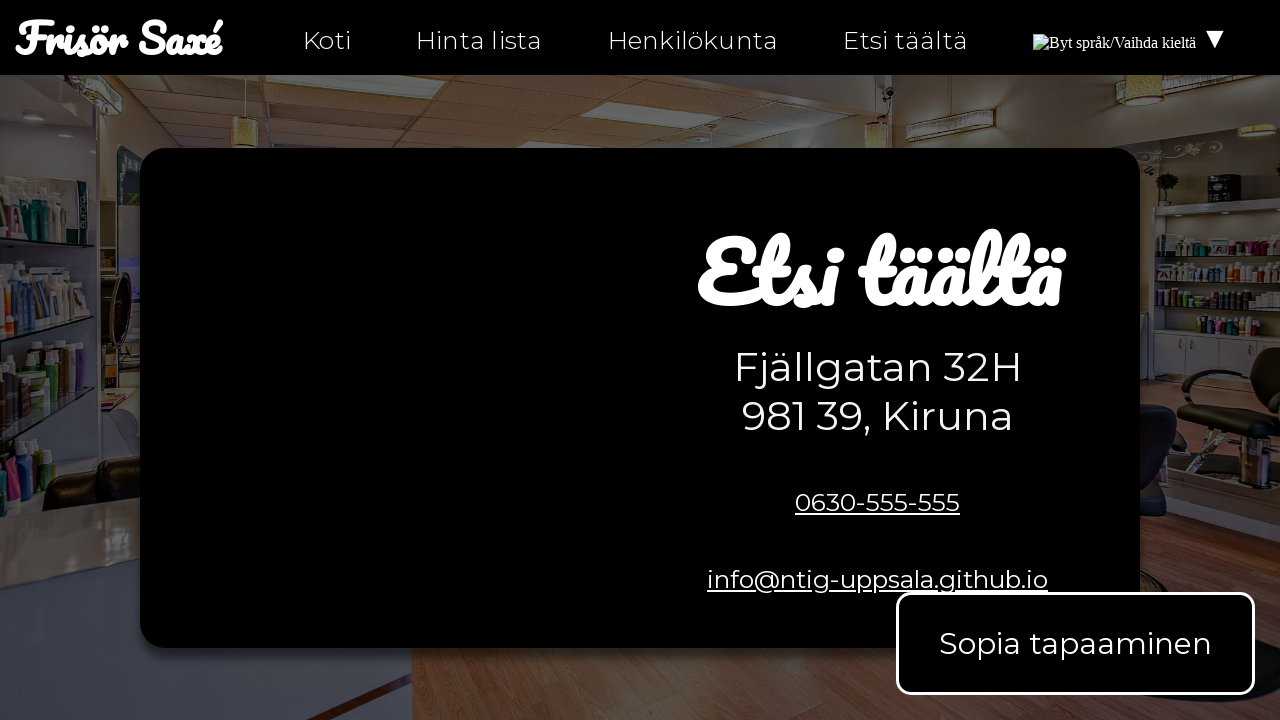

Verified required text '981 39, Kiruna' found on hitta-hit-fi.html
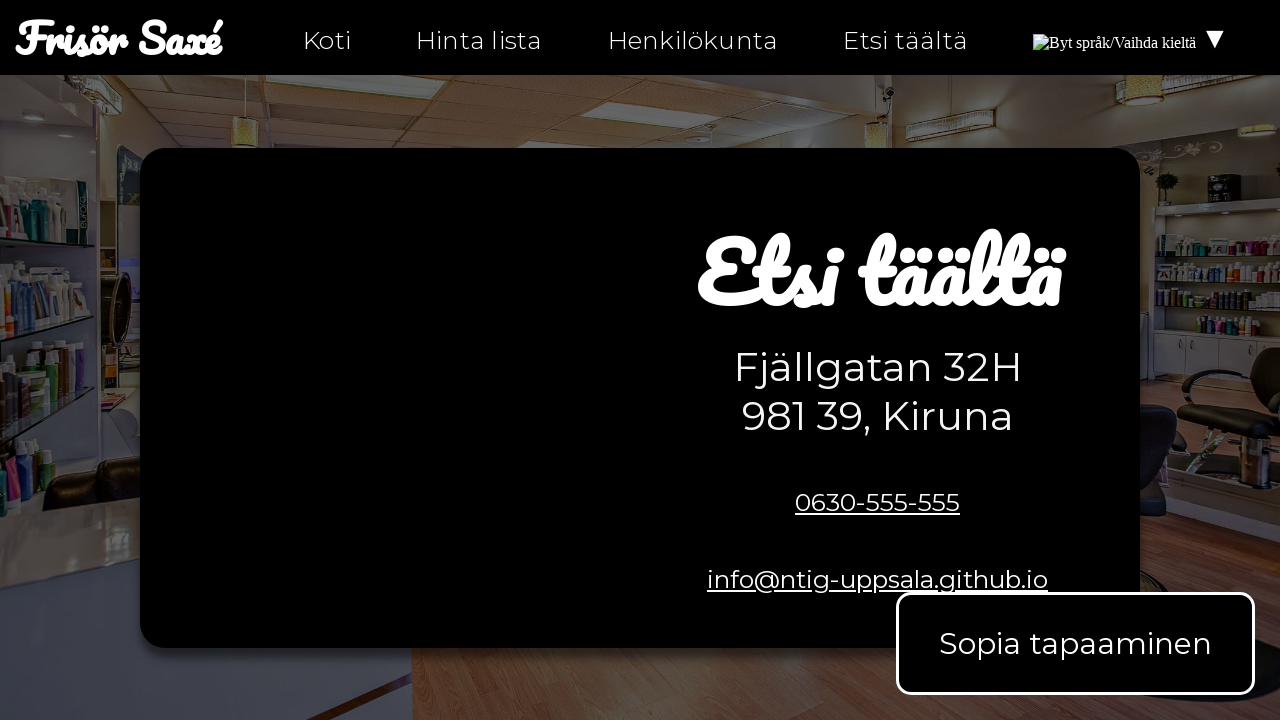

Verified required text 'Kartta meille' found on hitta-hit-fi.html
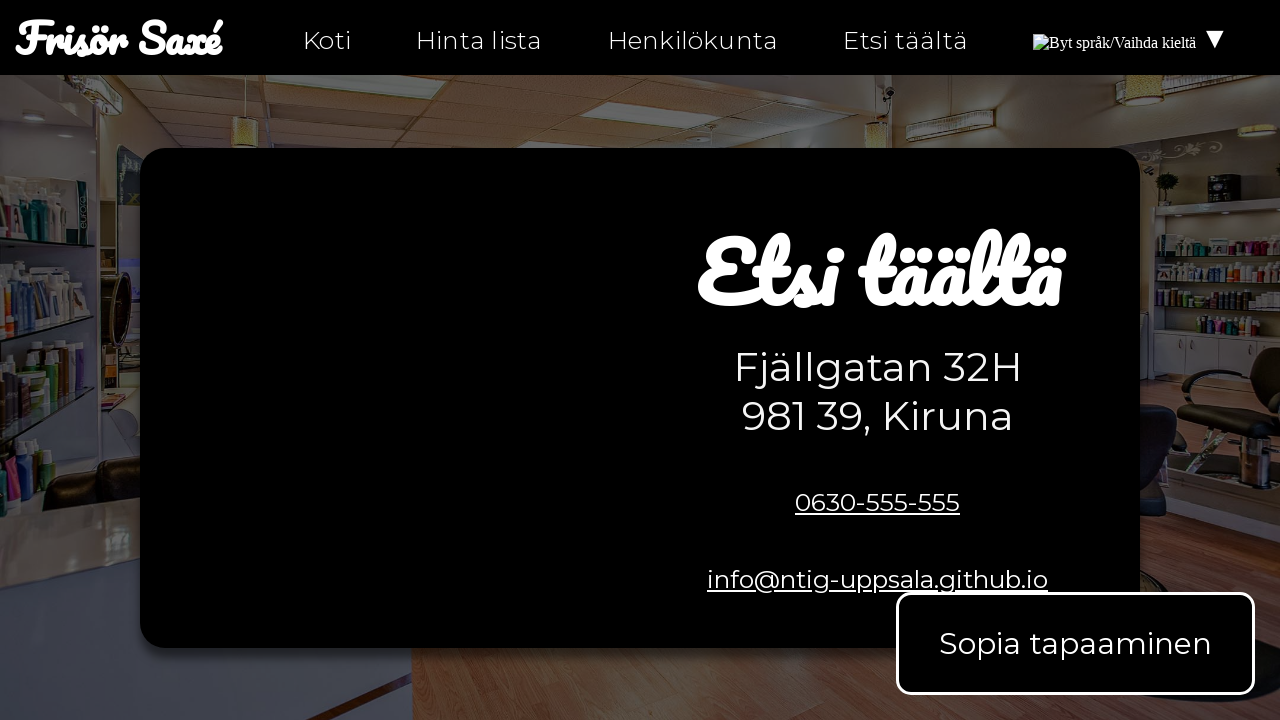

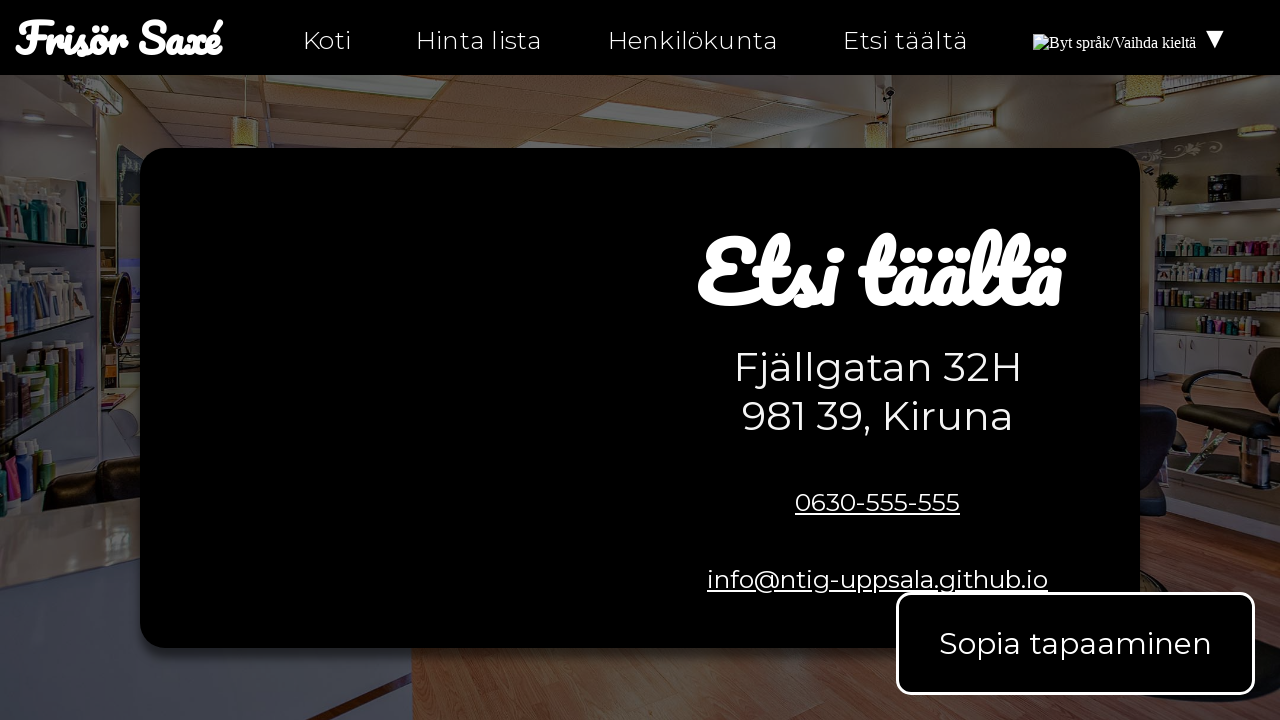